Tests horizontal slider by dragging the slider to a target value

Starting URL: https://the-internet.herokuapp.com/

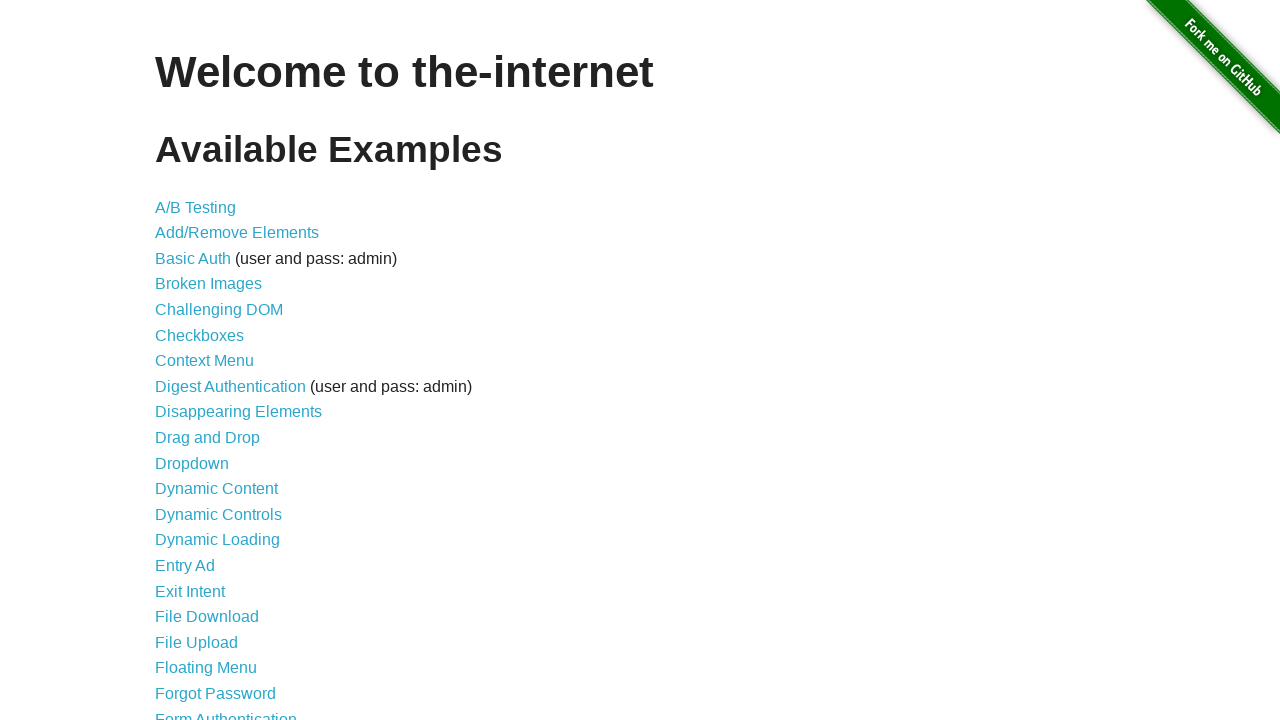

Clicked on Horizontal Slider link at (214, 361) on text=Horizontal Slider
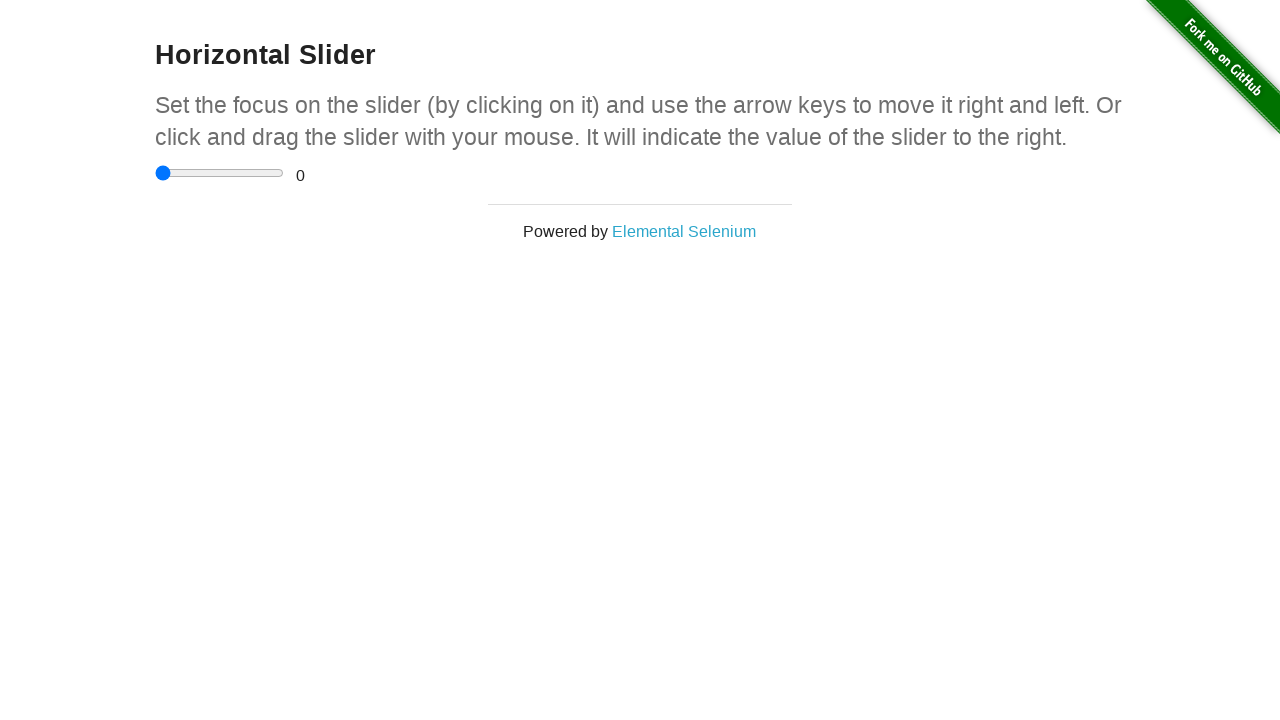

Horizontal slider element loaded
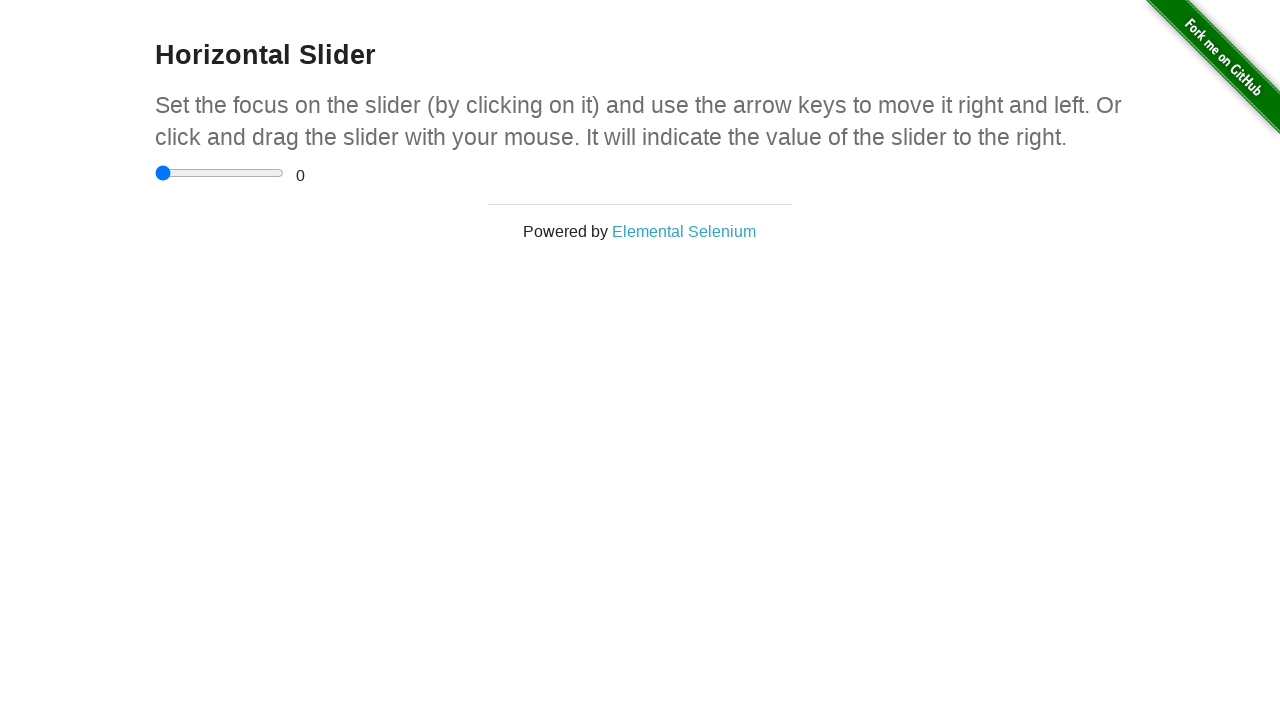

Located horizontal slider element
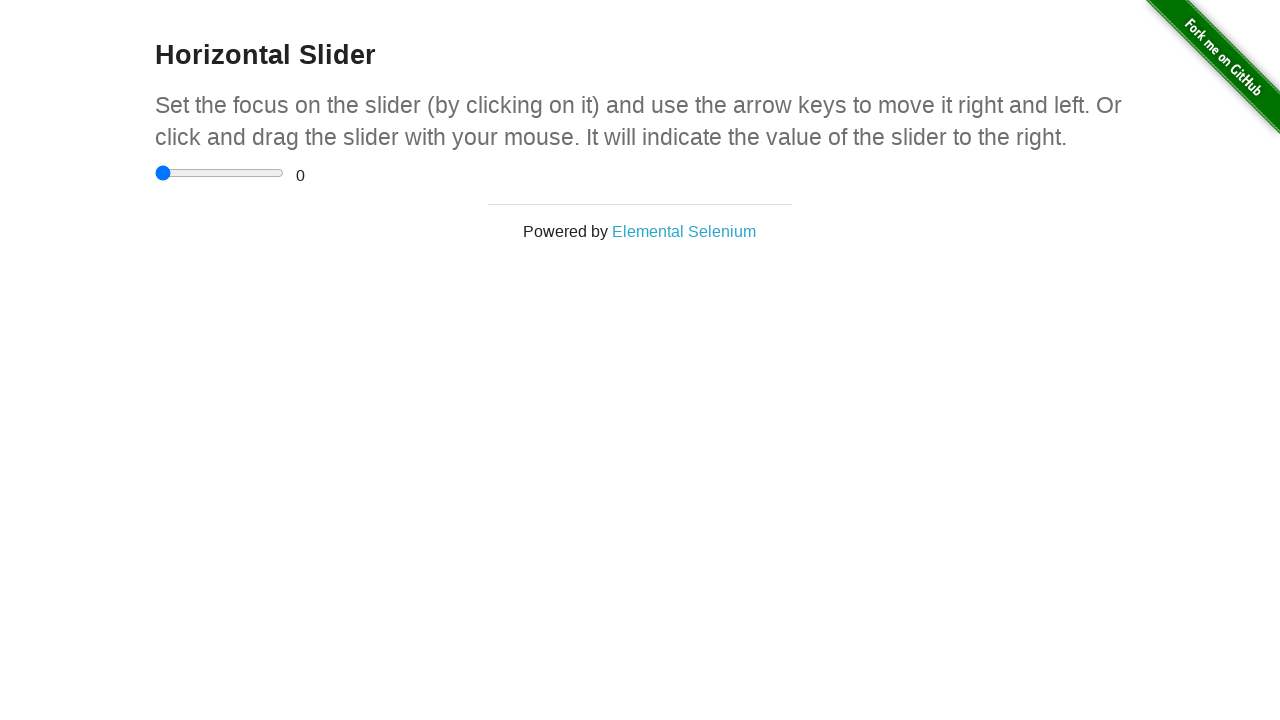

Retrieved slider bounding box coordinates
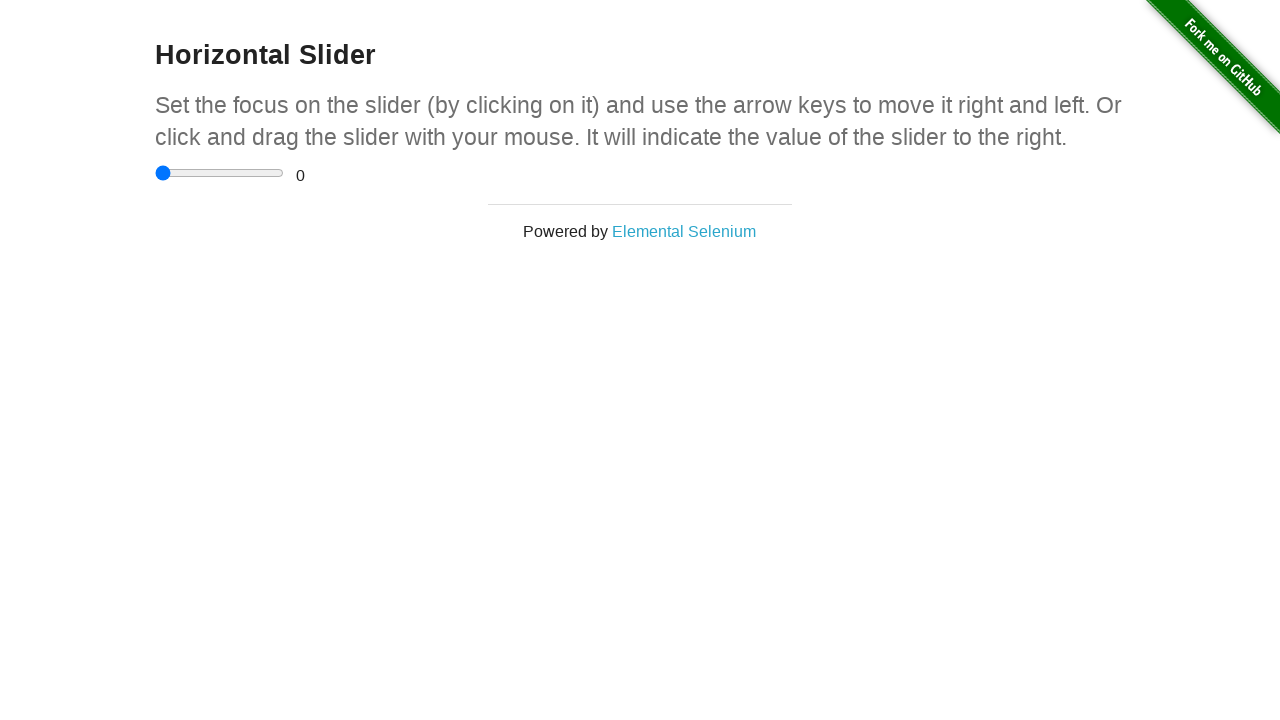

Moved mouse to center of slider at (220, 173)
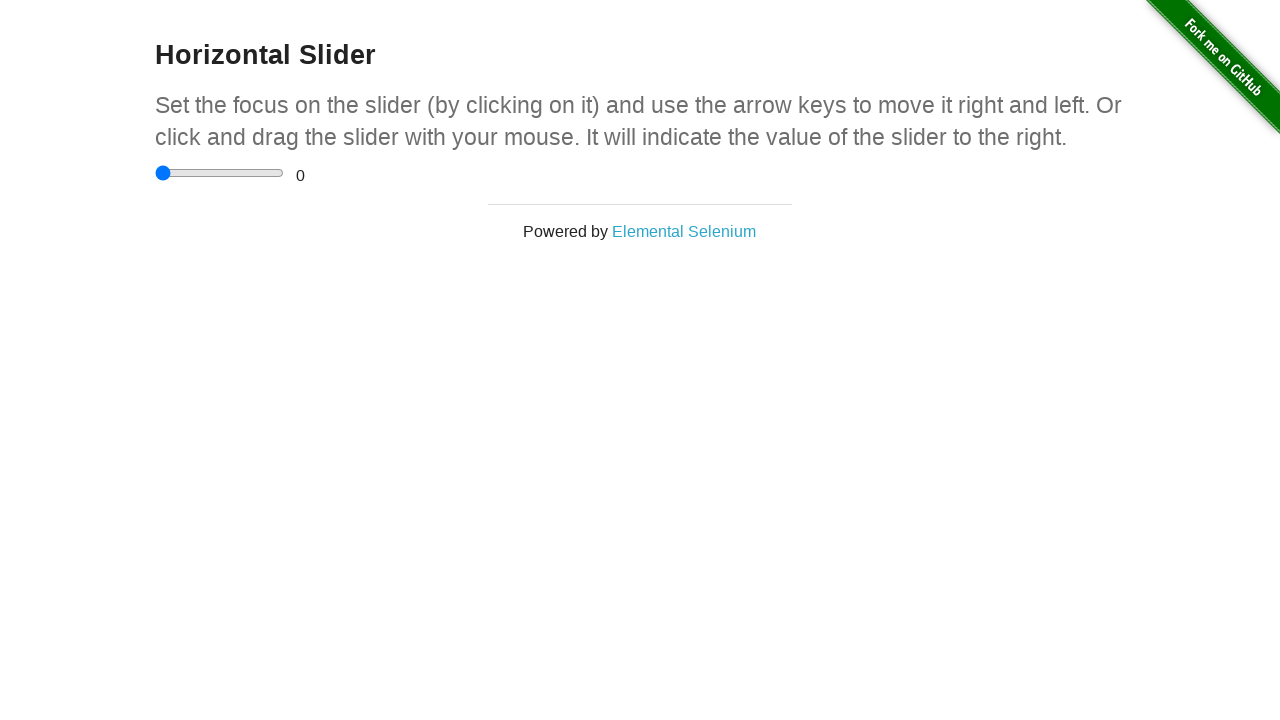

Pressed down mouse button on slider at (220, 173)
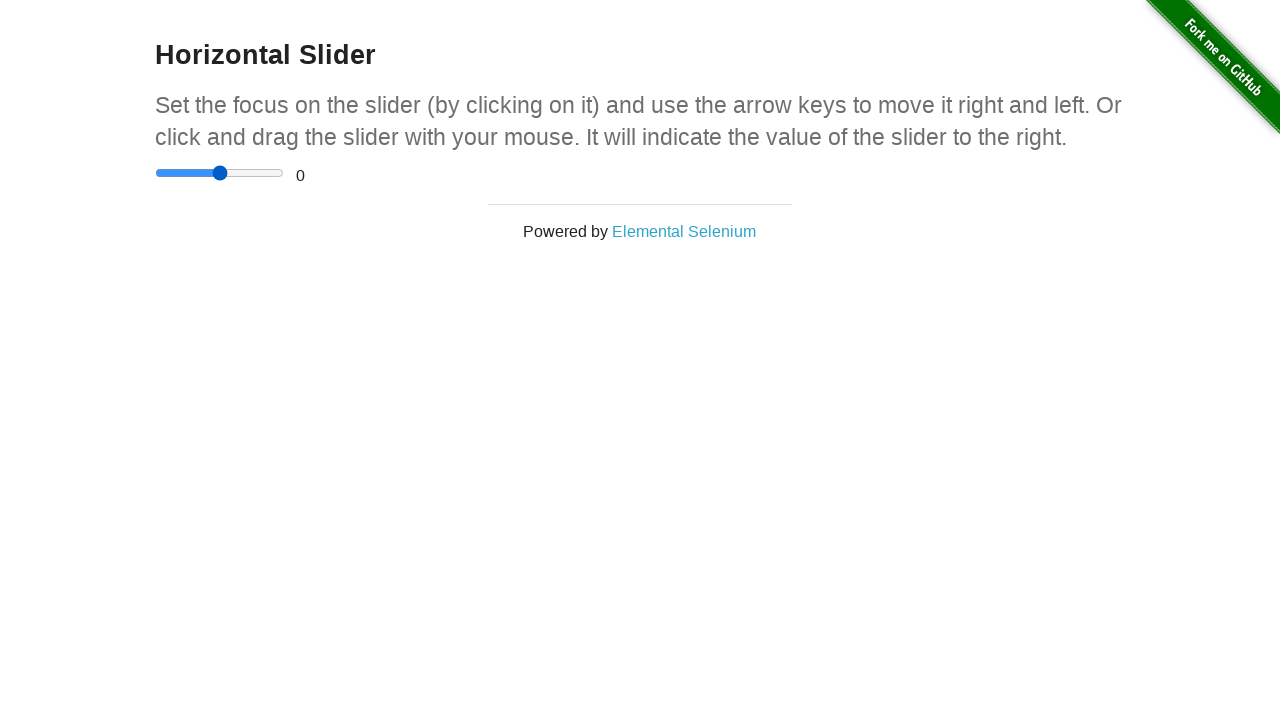

Dragged slider to the right (maximum value) at (284, 173)
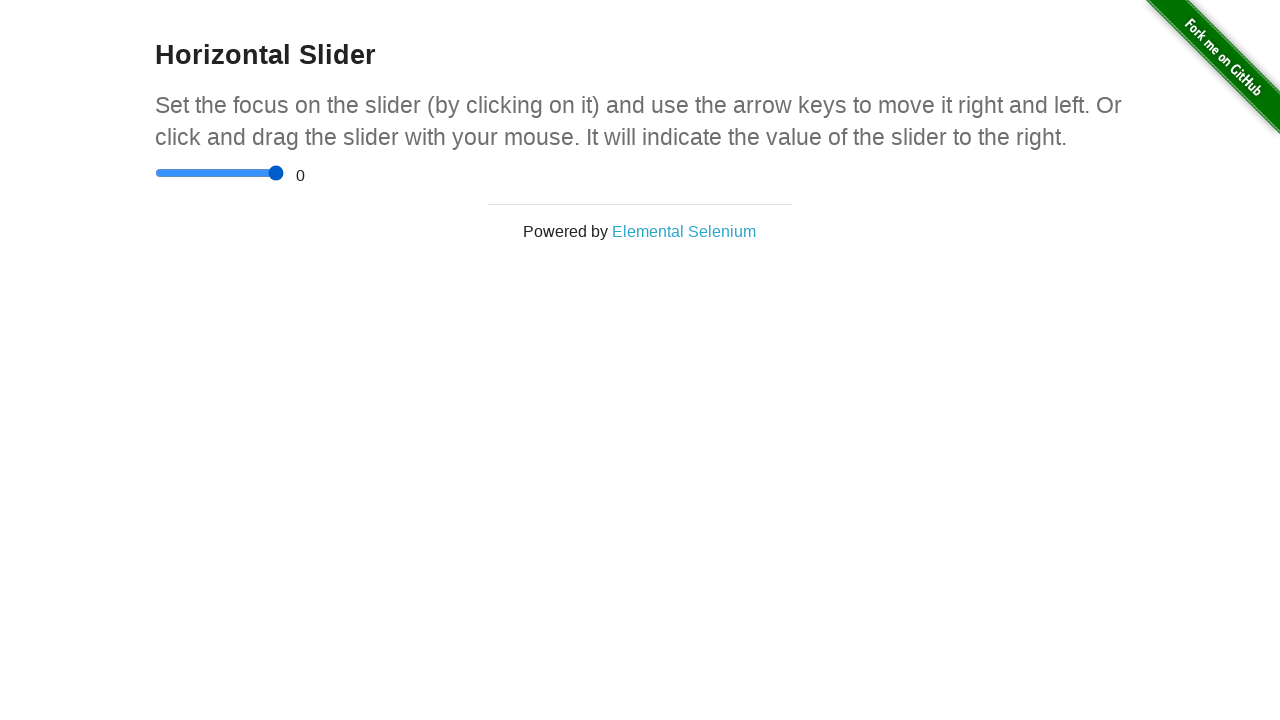

Released mouse button to complete slider drag at (284, 173)
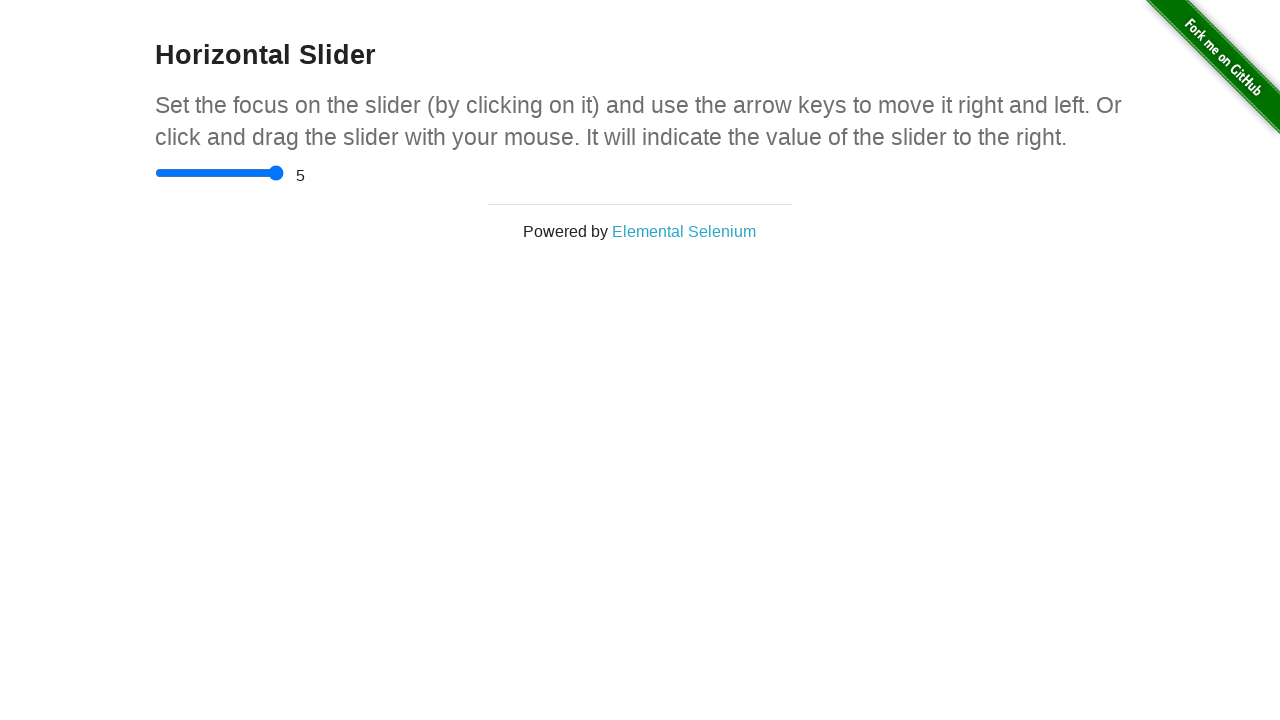

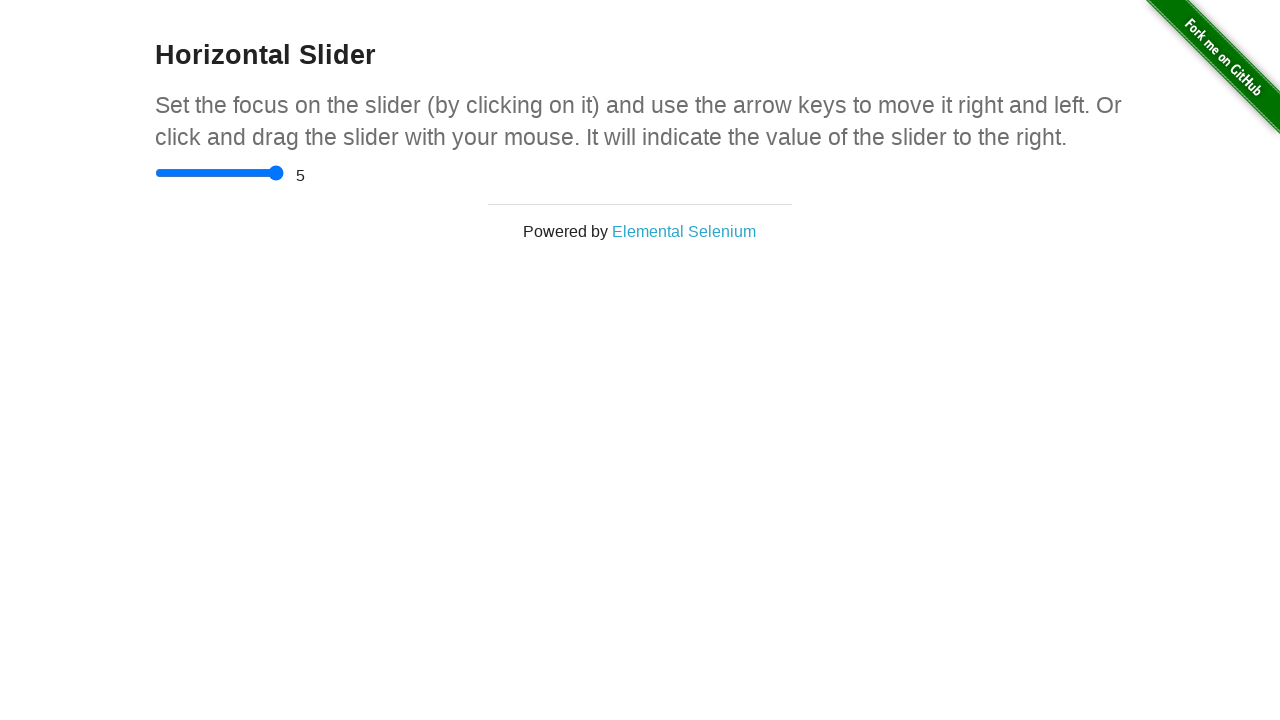